Tests JavaScript alert handling by triggering a SweetAlert popup and accepting it

Starting URL: https://sweetalert.js.org/

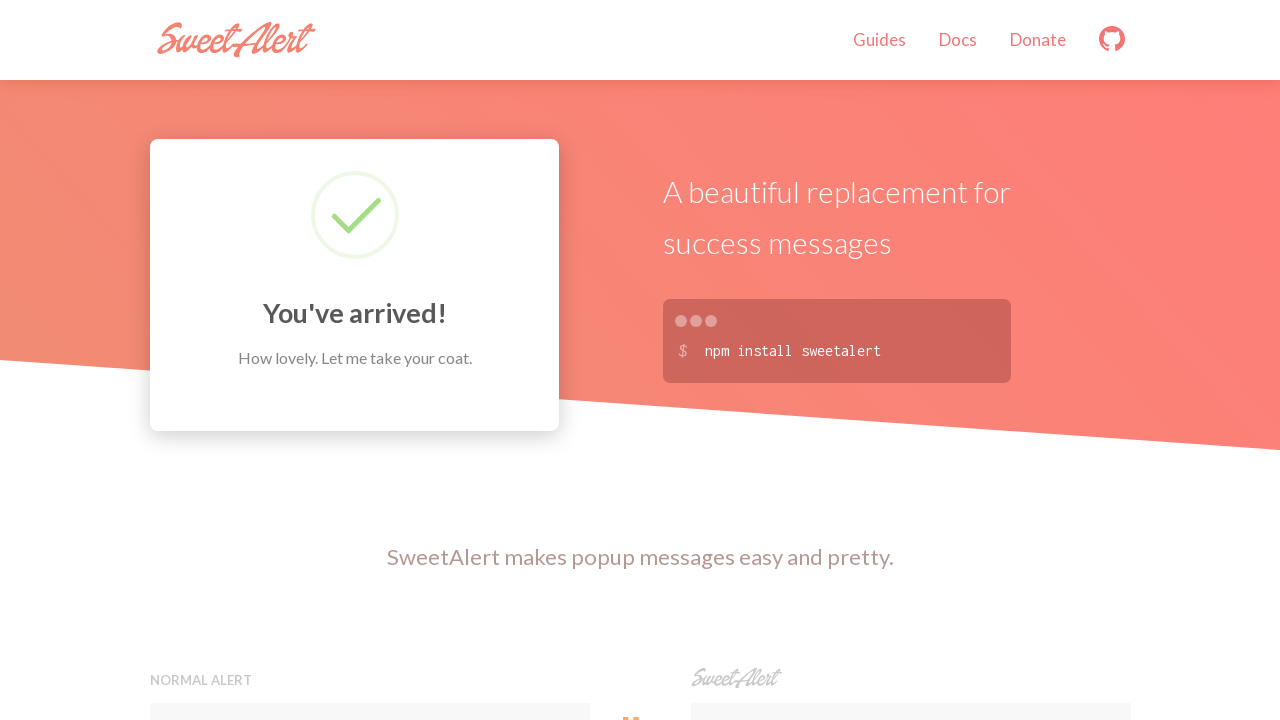

Clicked the first preview button to trigger SweetAlert popup at (370, 360) on (//button[@class='preview'])[1]
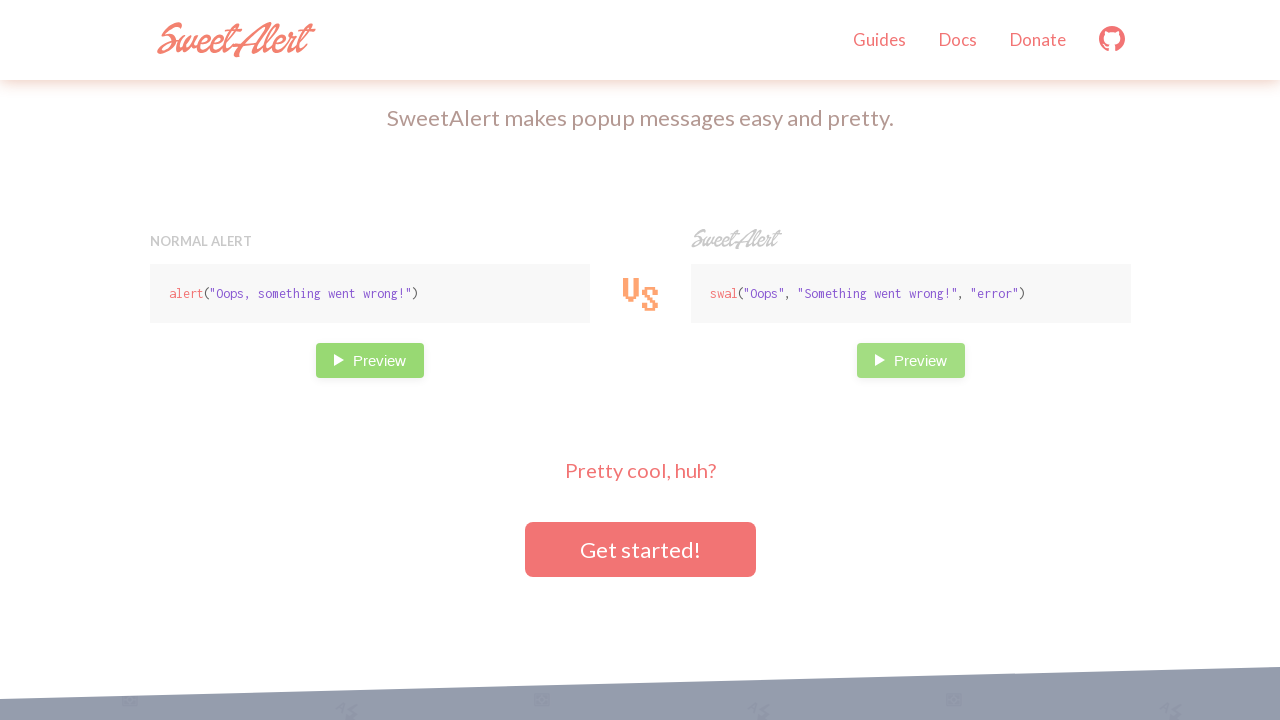

Set up dialog handler to accept the alert
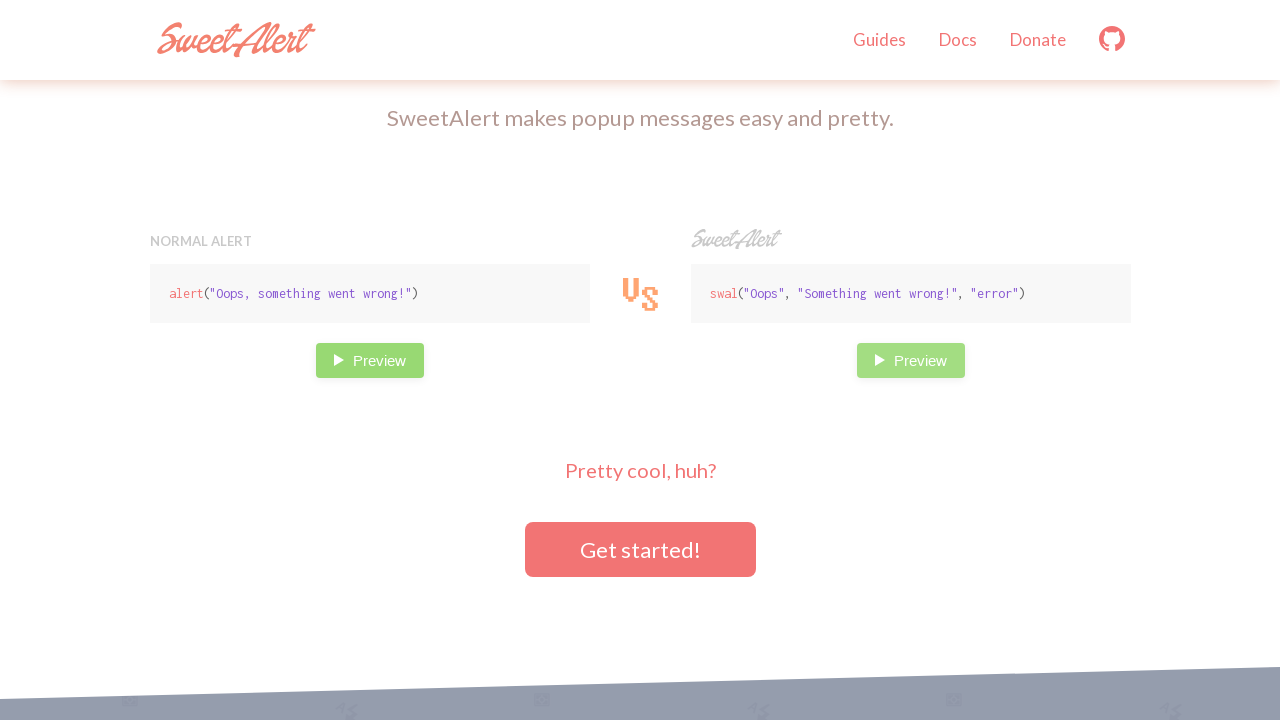

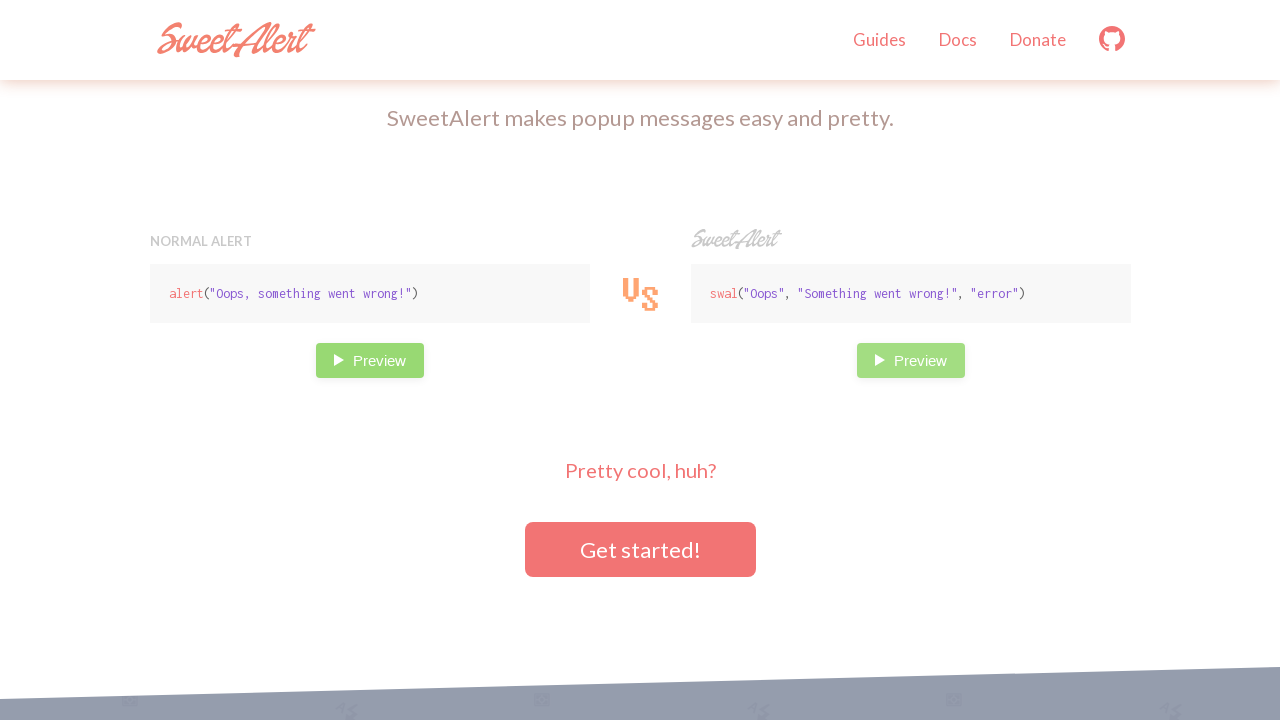